Tests a wait scenario by clicking a verify button and checking for a success message

Starting URL: http://suninjuly.github.io/wait2.html

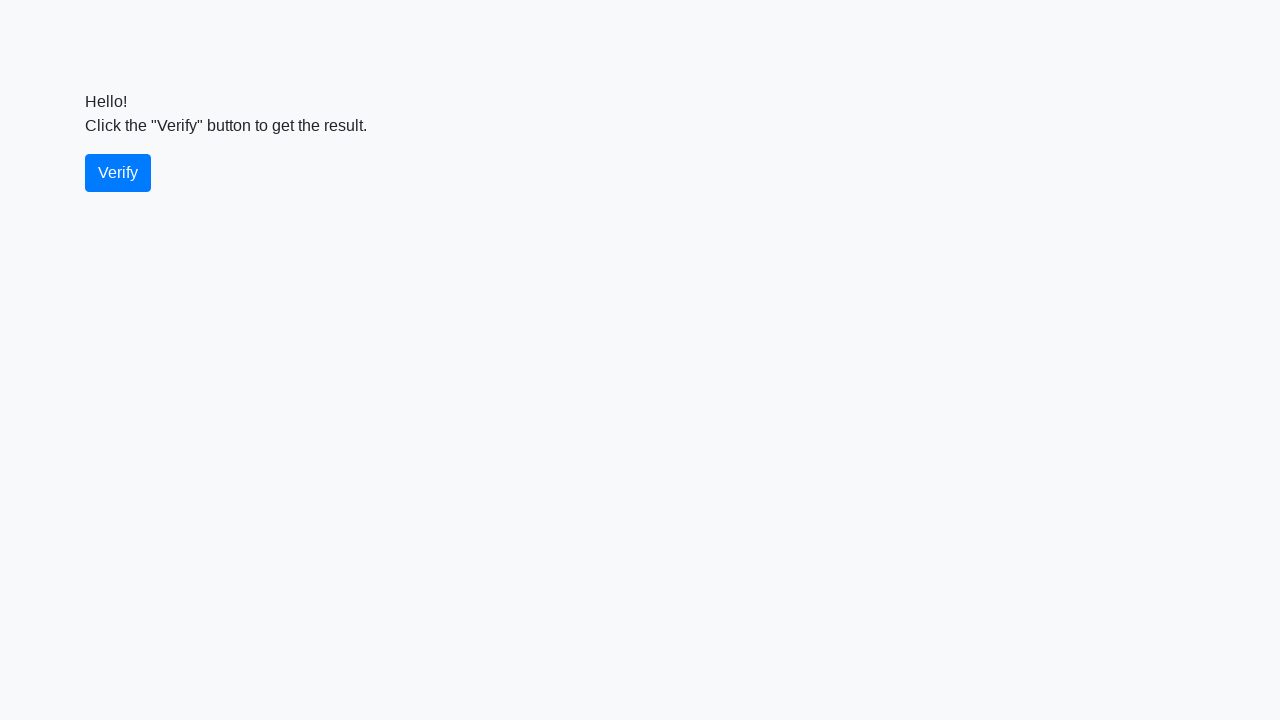

Clicked the verify button at (118, 173) on #verify
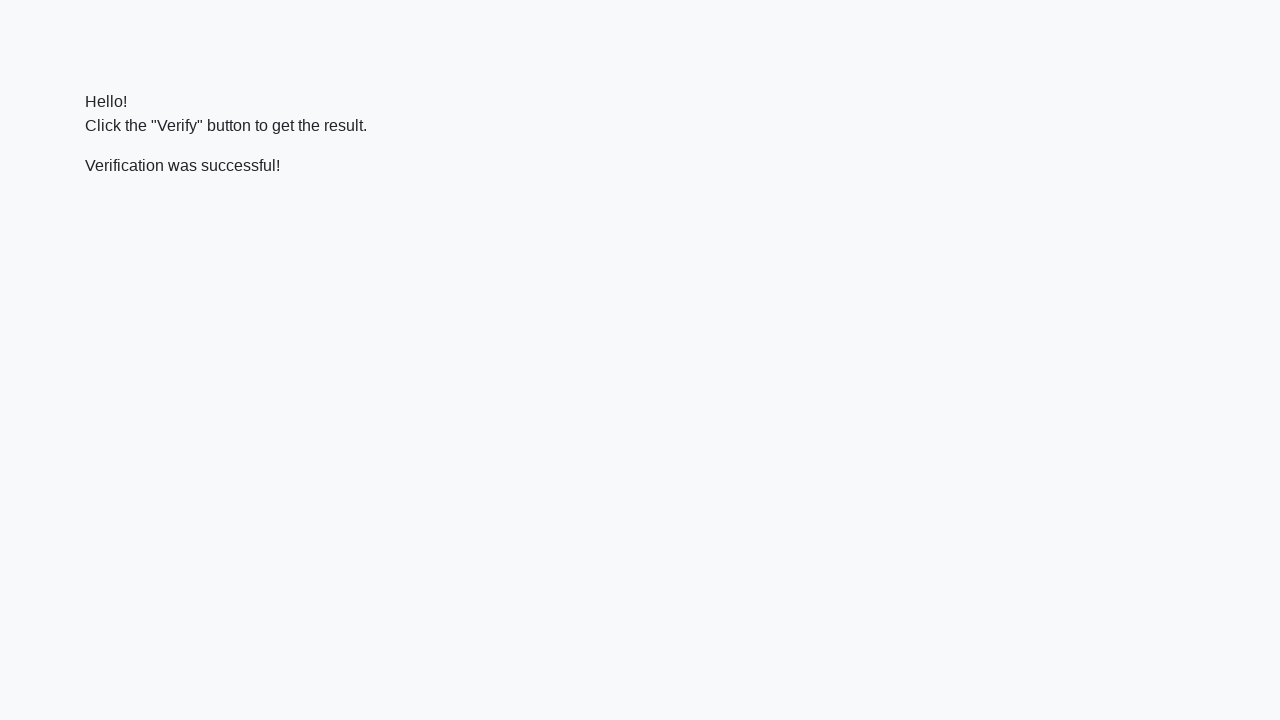

Located the verify message element
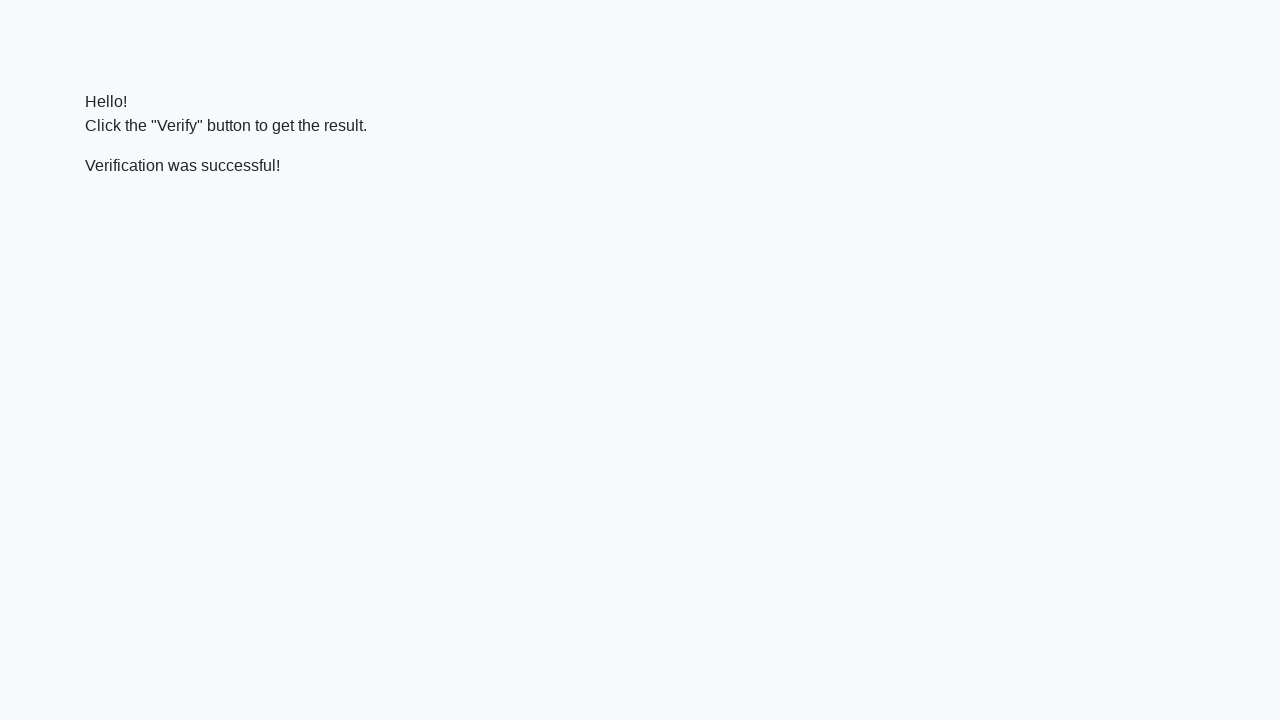

Waited for the verify message to appear
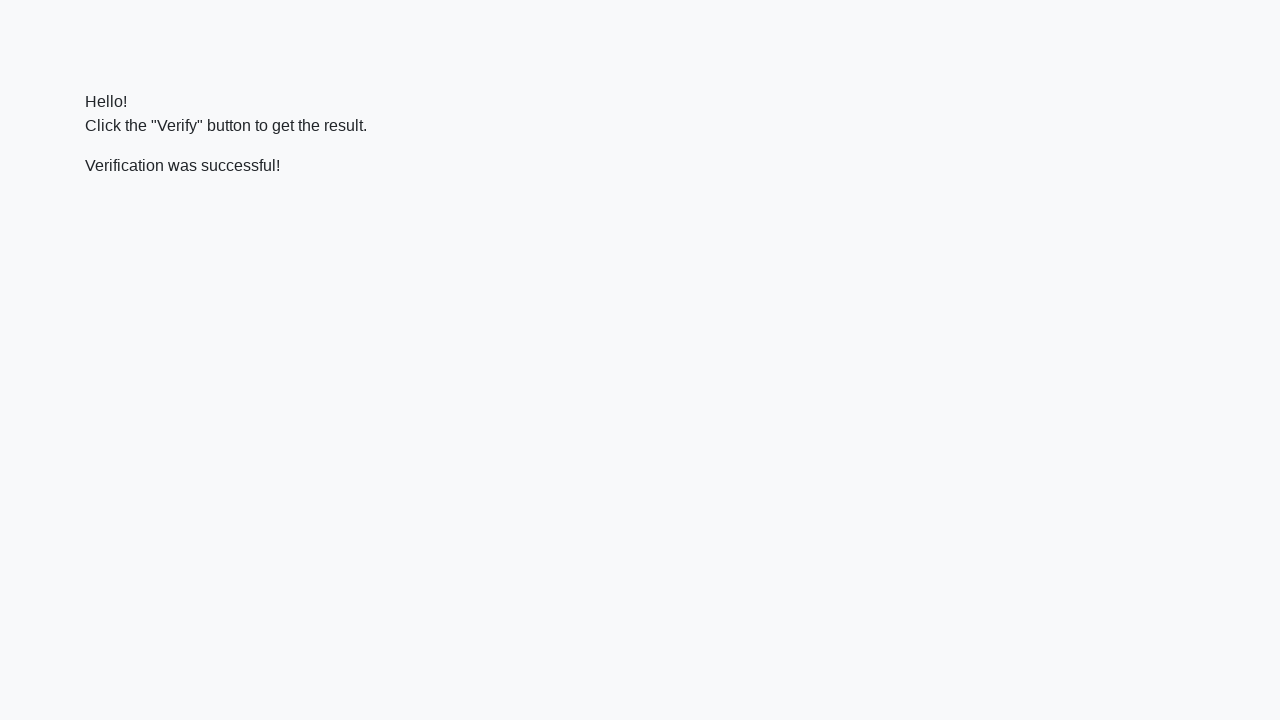

Verified that the success message contains 'successful'
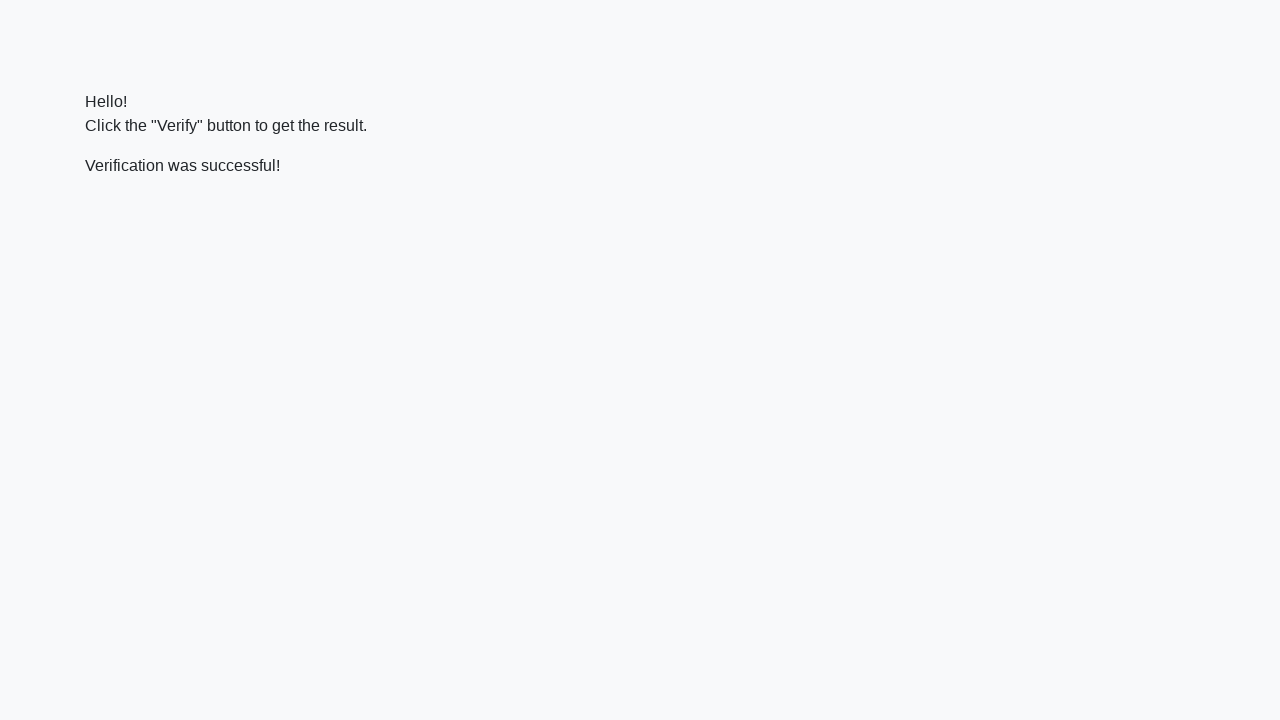

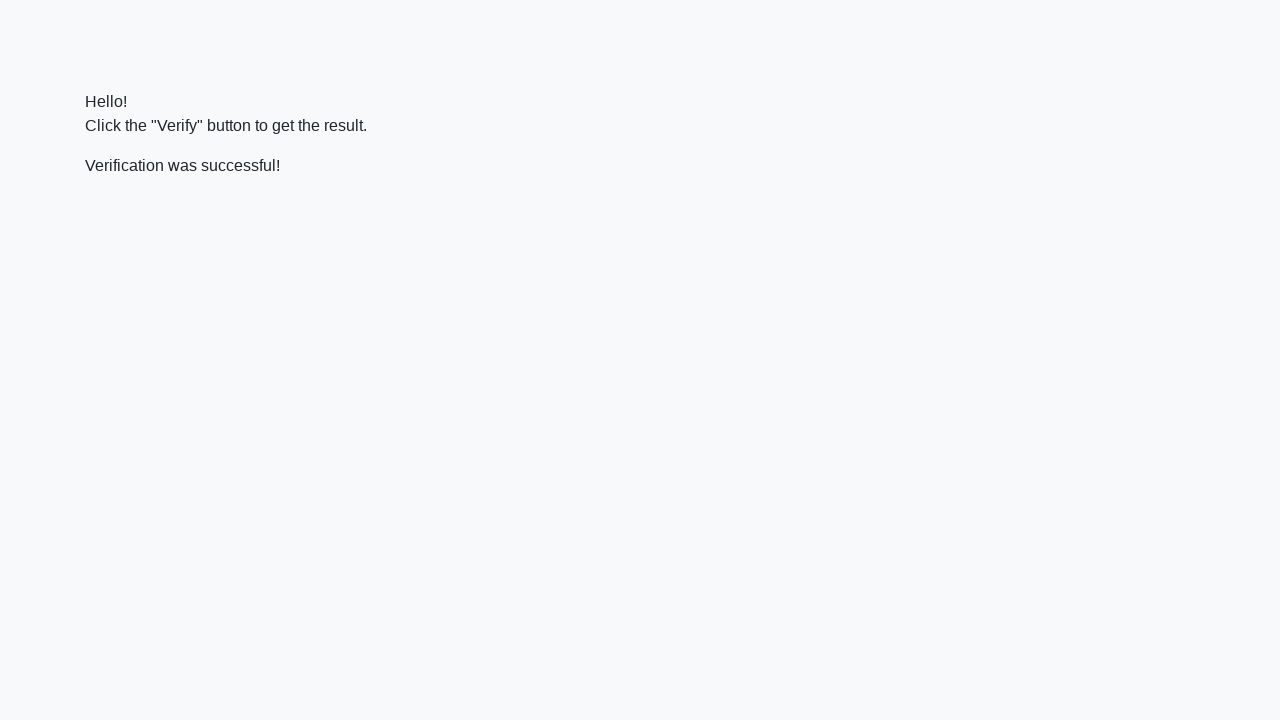